Tests that whitespace is trimmed from edited todo text

Starting URL: https://demo.playwright.dev/todomvc

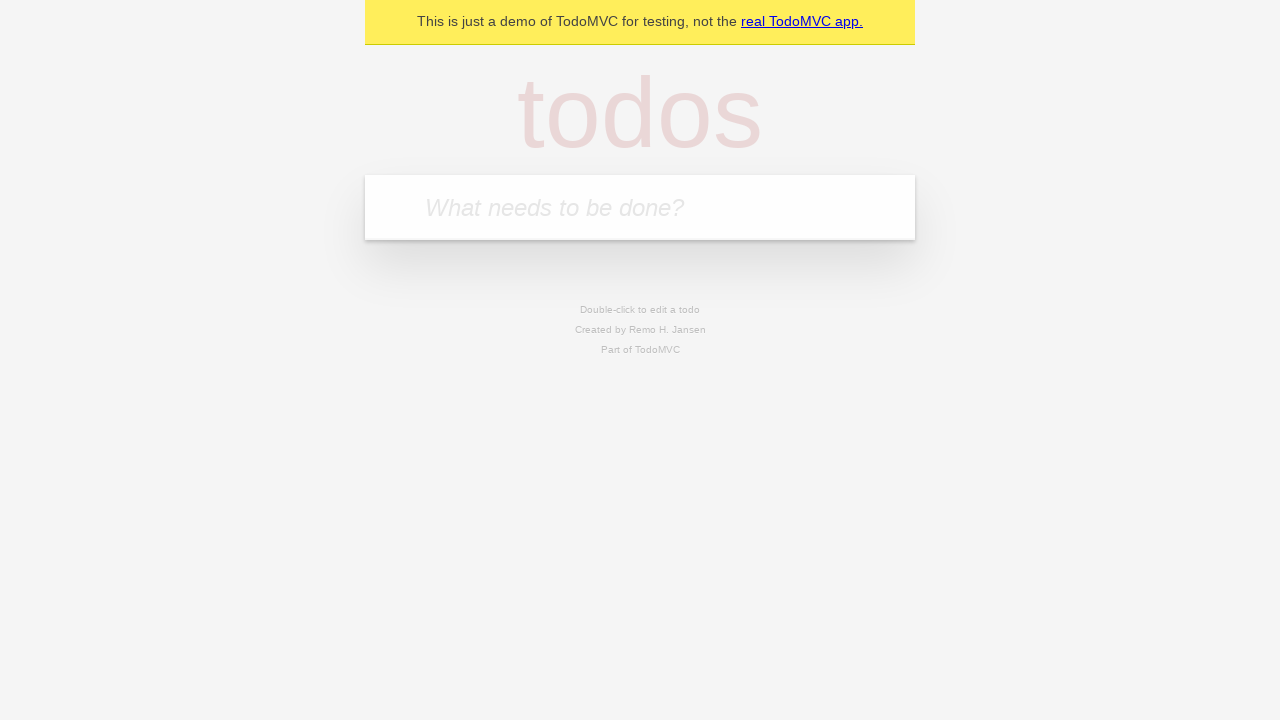

Filled first todo input with 'buy some cheese' on internal:attr=[placeholder="What needs to be done?"i]
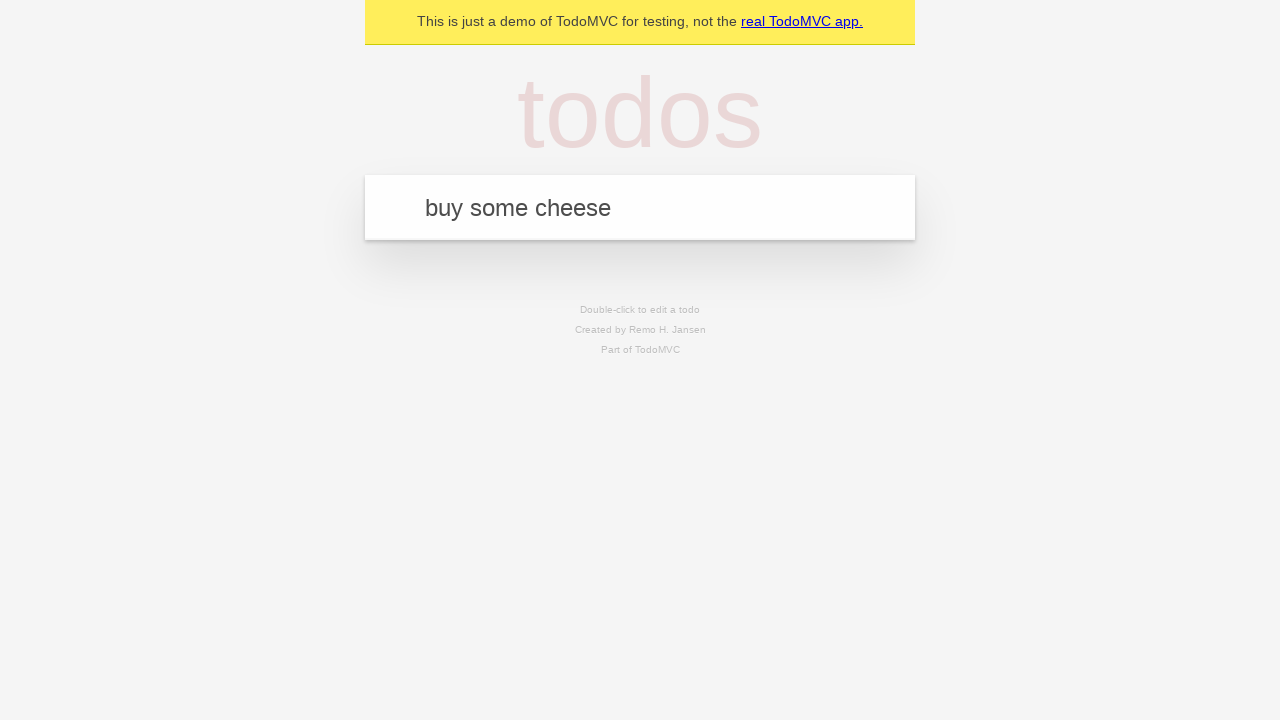

Pressed Enter to create first todo on internal:attr=[placeholder="What needs to be done?"i]
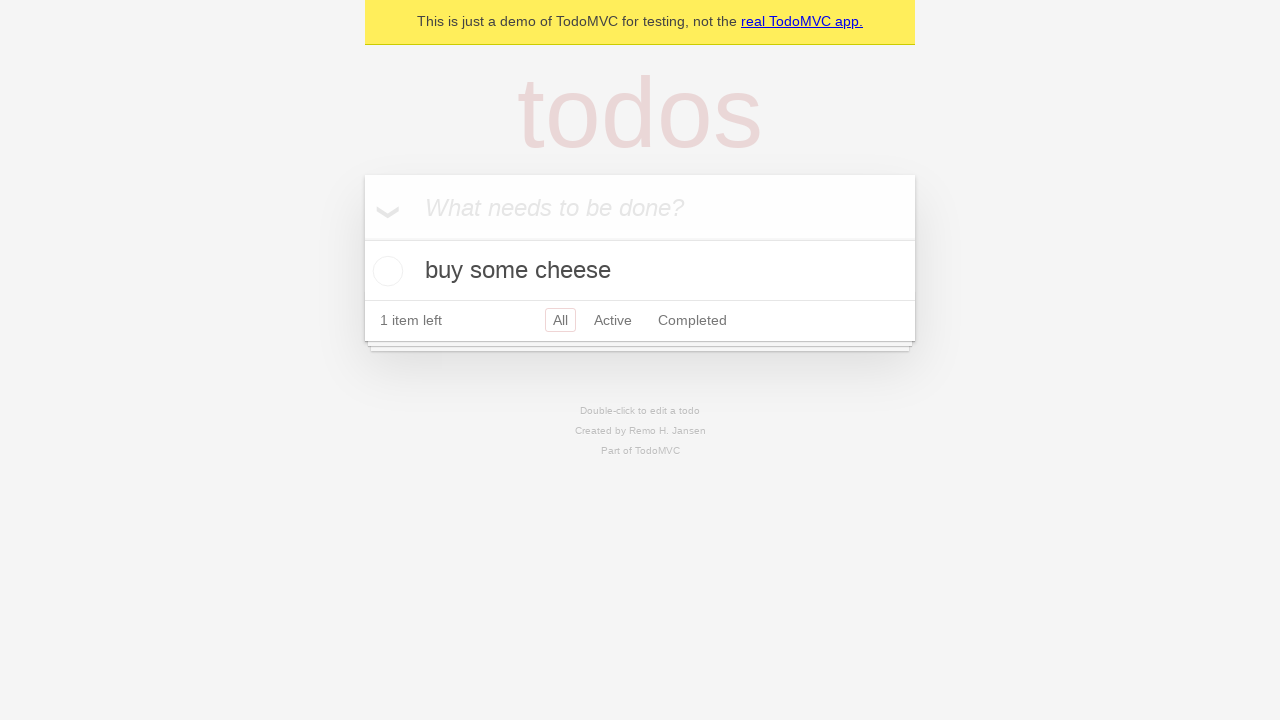

Filled second todo input with 'feed the cat' on internal:attr=[placeholder="What needs to be done?"i]
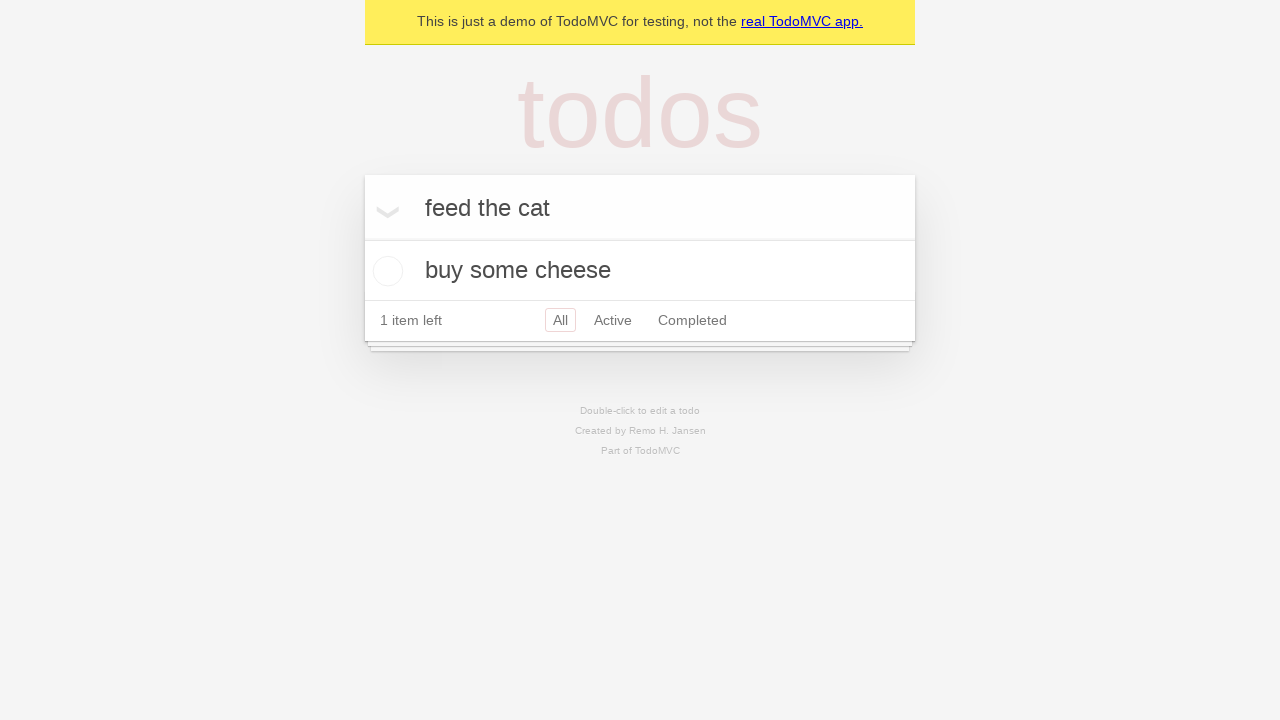

Pressed Enter to create second todo on internal:attr=[placeholder="What needs to be done?"i]
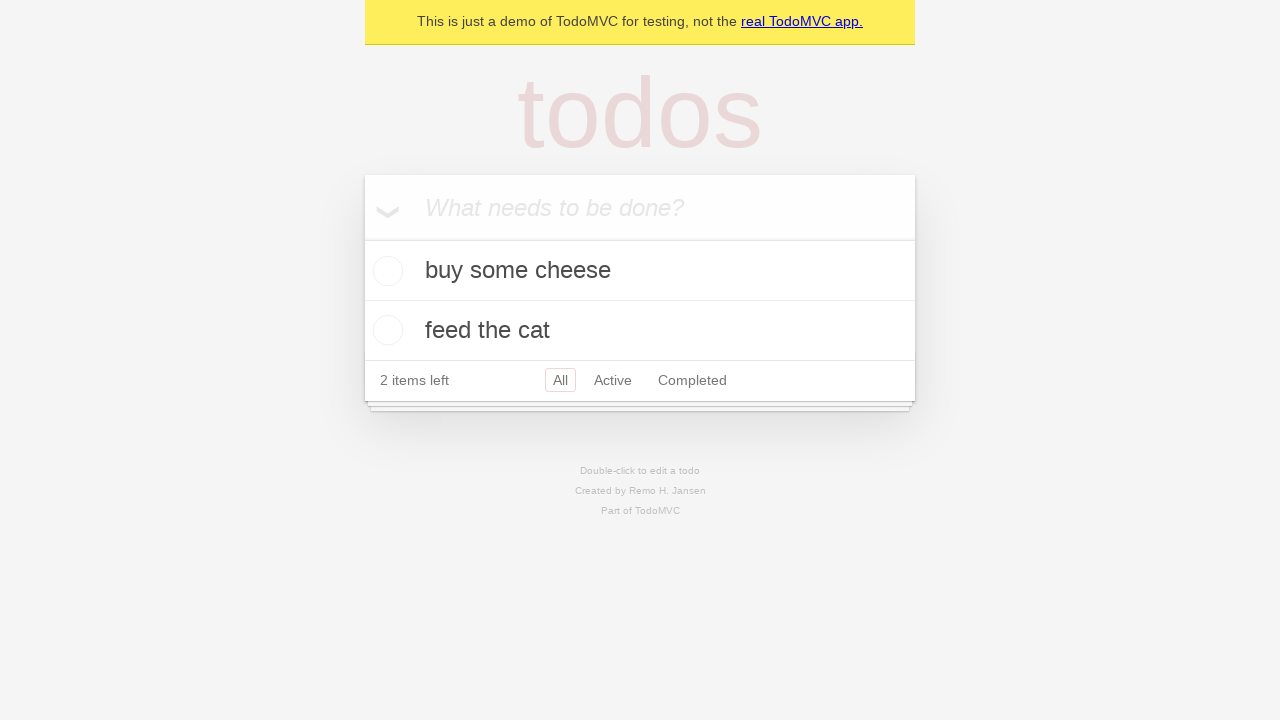

Filled third todo input with 'book a doctors appointment' on internal:attr=[placeholder="What needs to be done?"i]
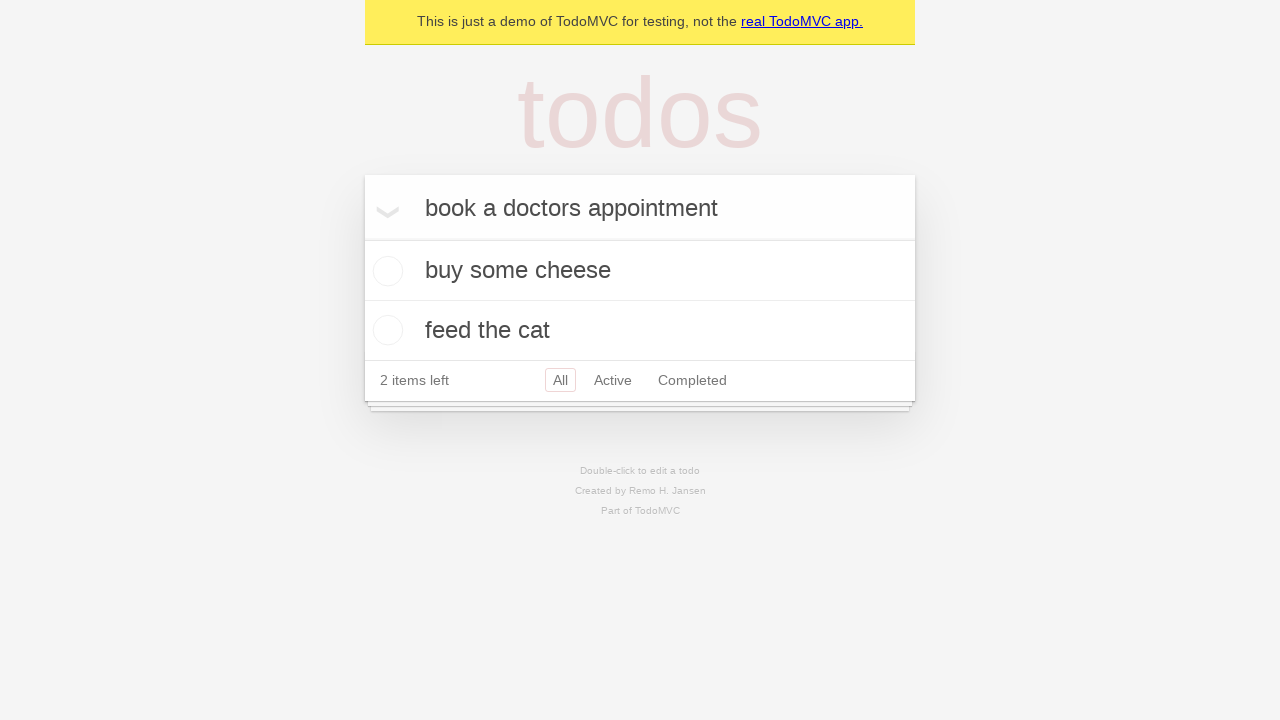

Pressed Enter to create third todo on internal:attr=[placeholder="What needs to be done?"i]
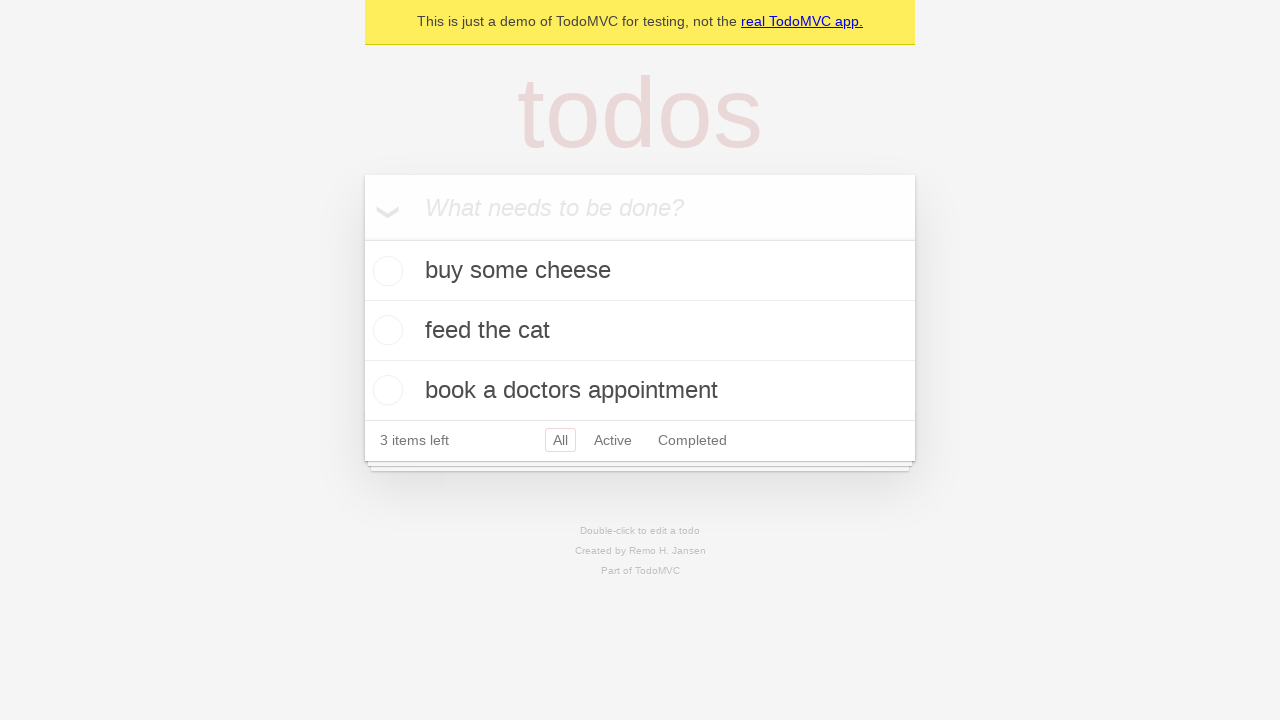

Double-clicked second todo item to enter edit mode at (640, 331) on internal:testid=[data-testid="todo-item"s] >> nth=1
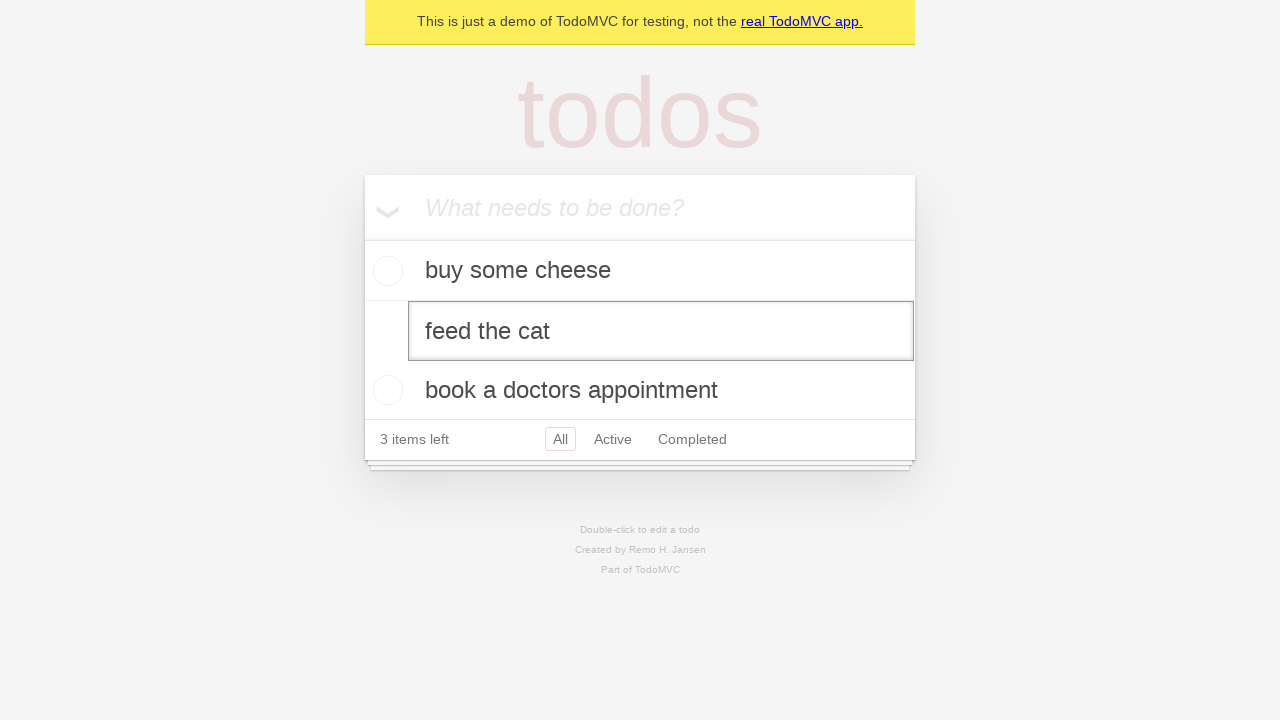

Filled edit box with whitespace-padded text '    buy some sausages    ' on internal:testid=[data-testid="todo-item"s] >> nth=1 >> internal:role=textbox[nam
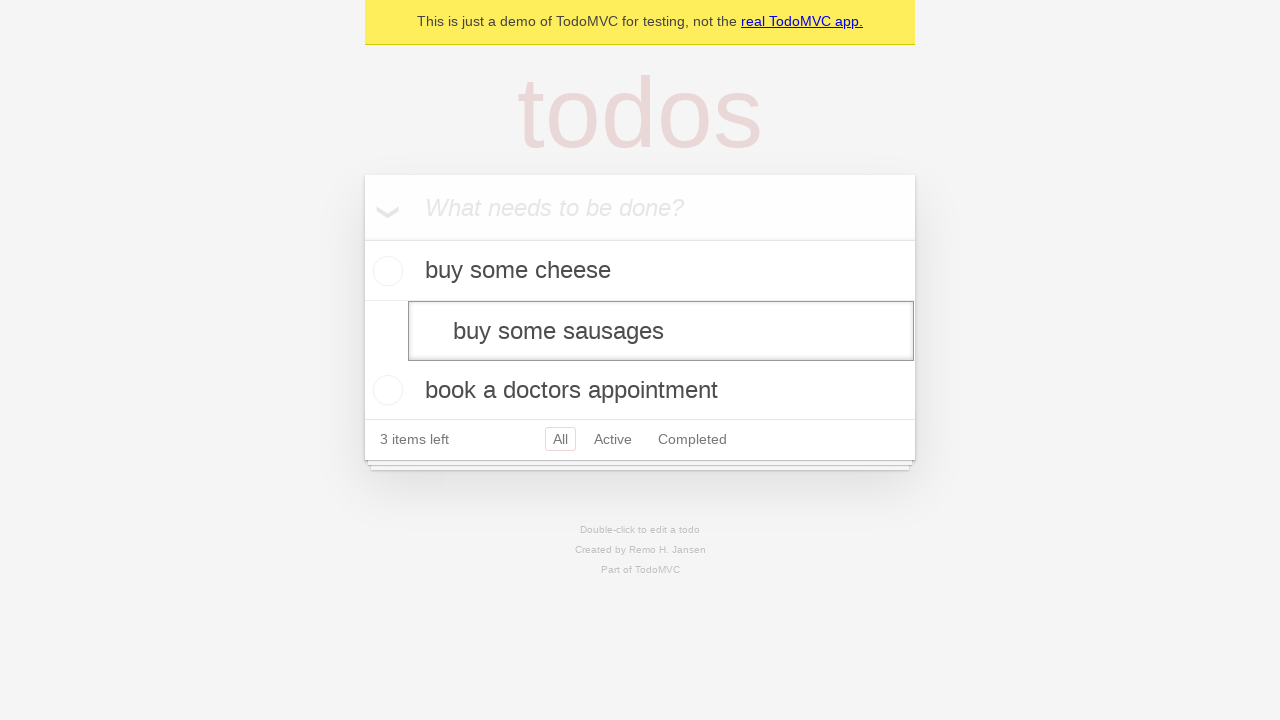

Pressed Enter to confirm edit and verify whitespace is trimmed on internal:testid=[data-testid="todo-item"s] >> nth=1 >> internal:role=textbox[nam
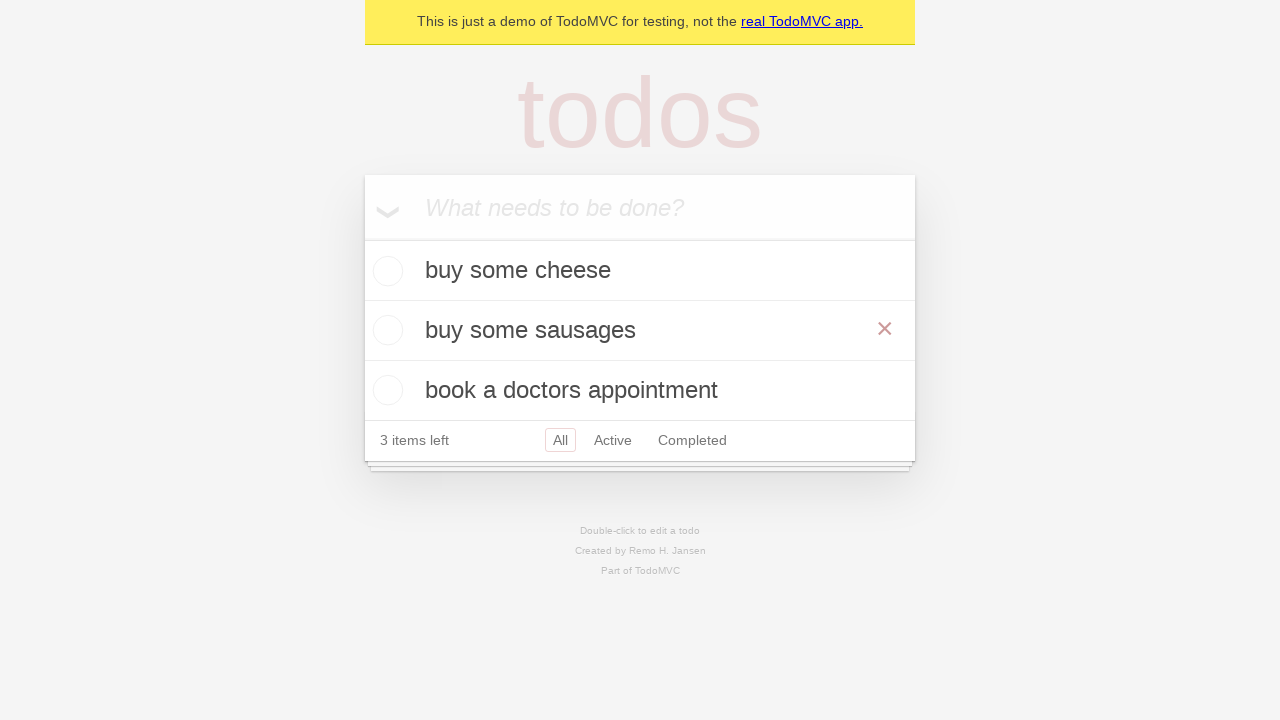

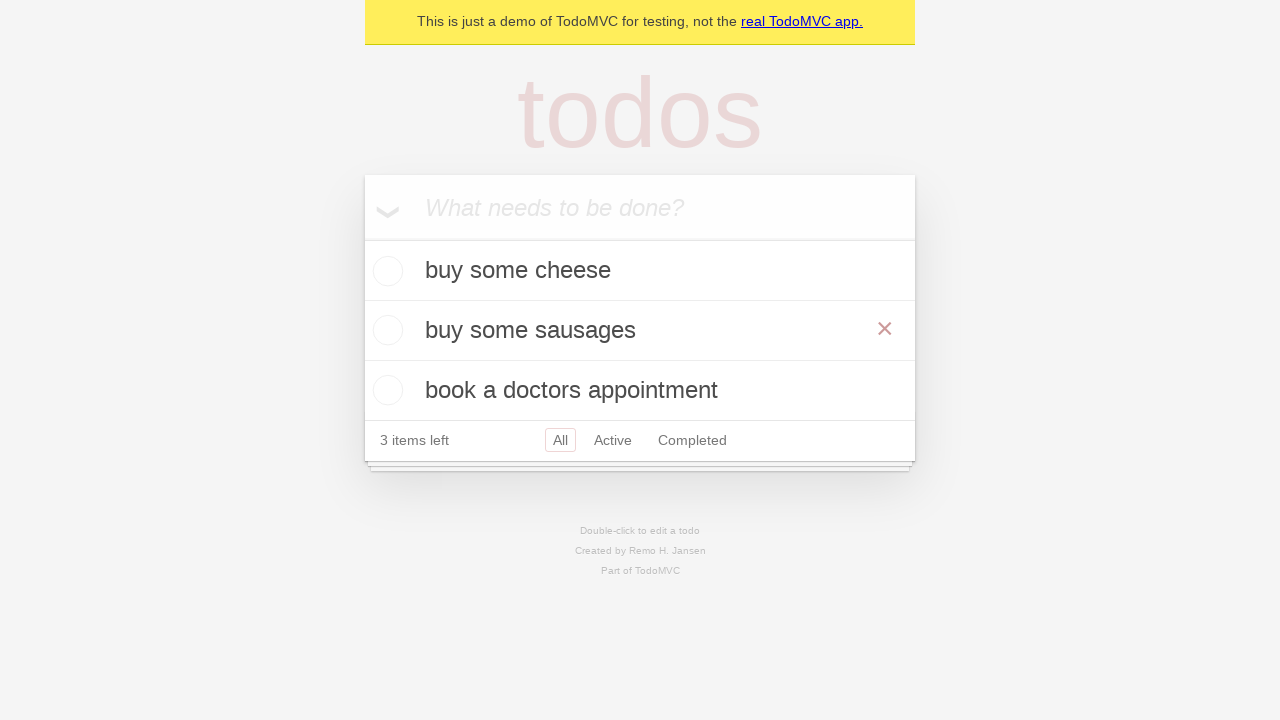